Tests alert handling functionality by clicking a button that triggers a delayed alert and accepting it

Starting URL: https://demoqa.com/alerts

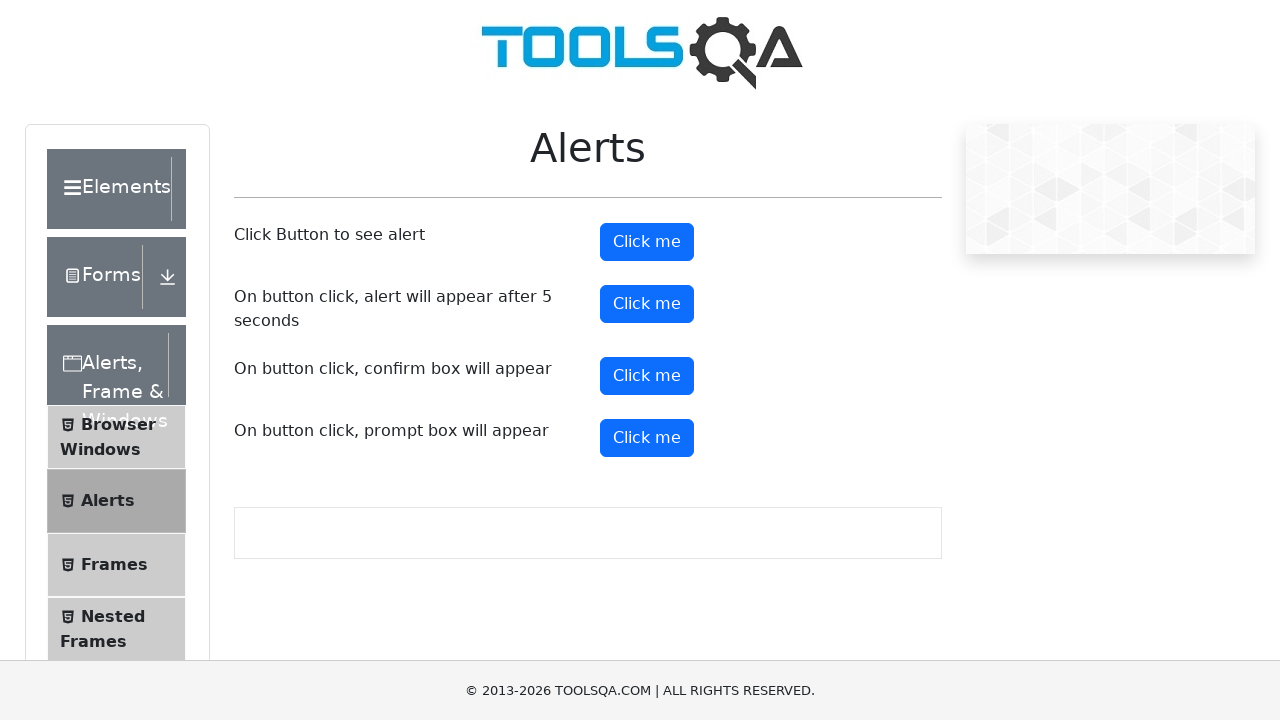

Clicked the button to trigger delayed alert at (647, 304) on button#timerAlertButton
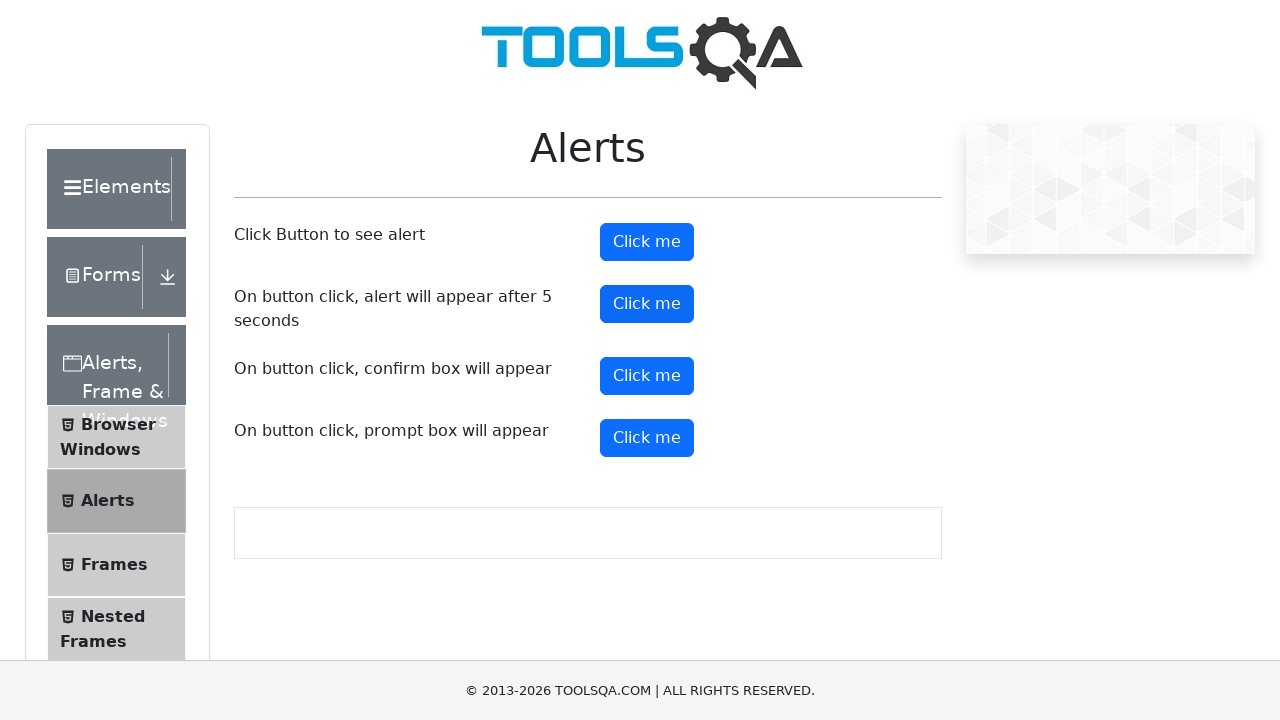

Waited 5 seconds for alert to appear
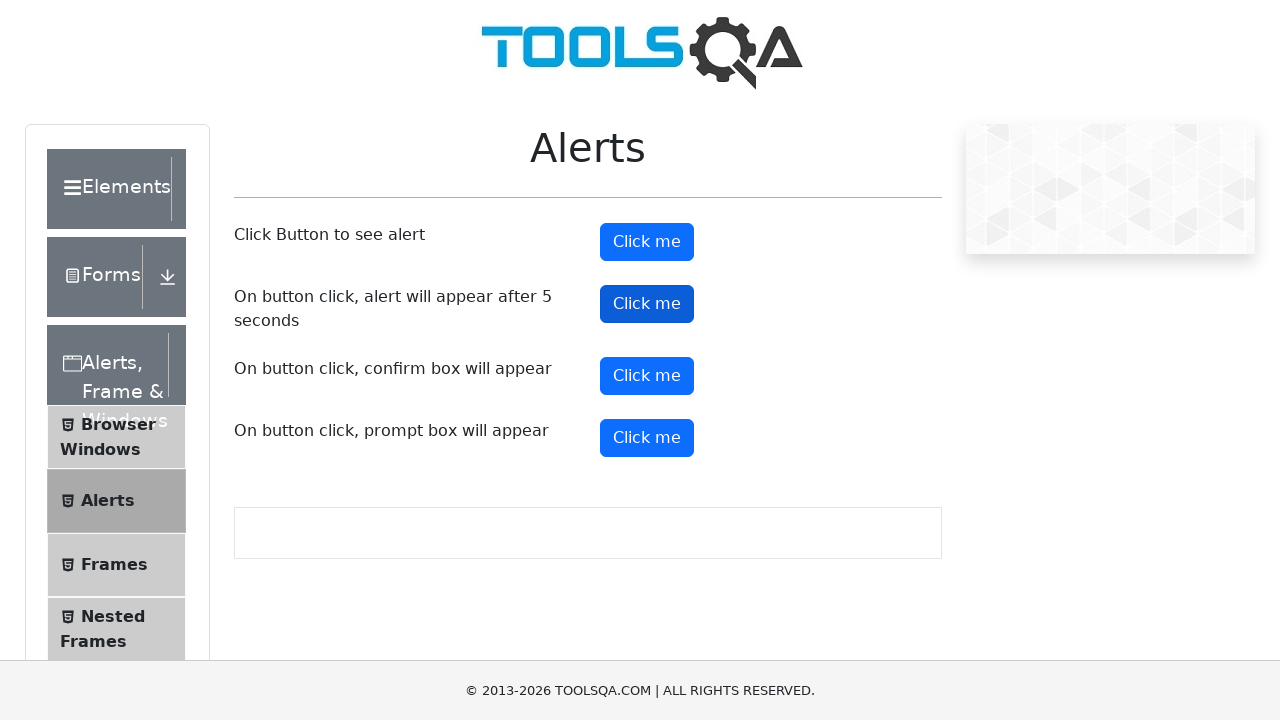

Set up dialog handler to accept alert
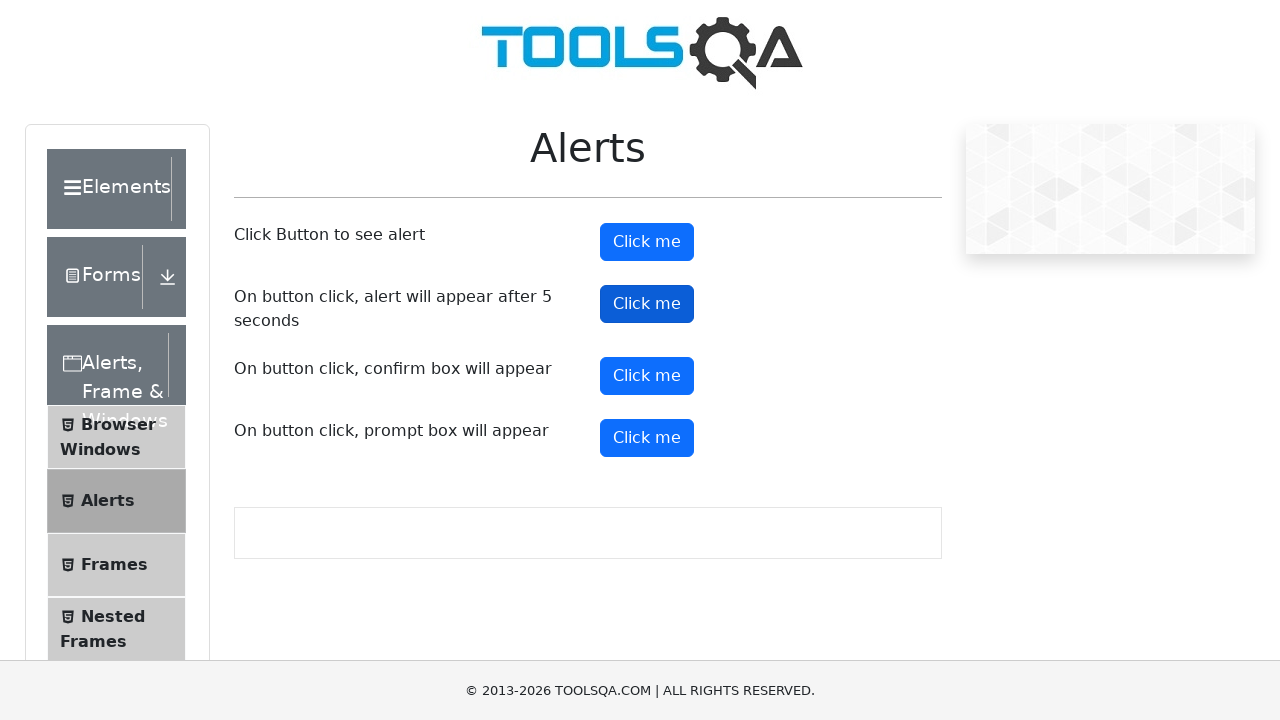

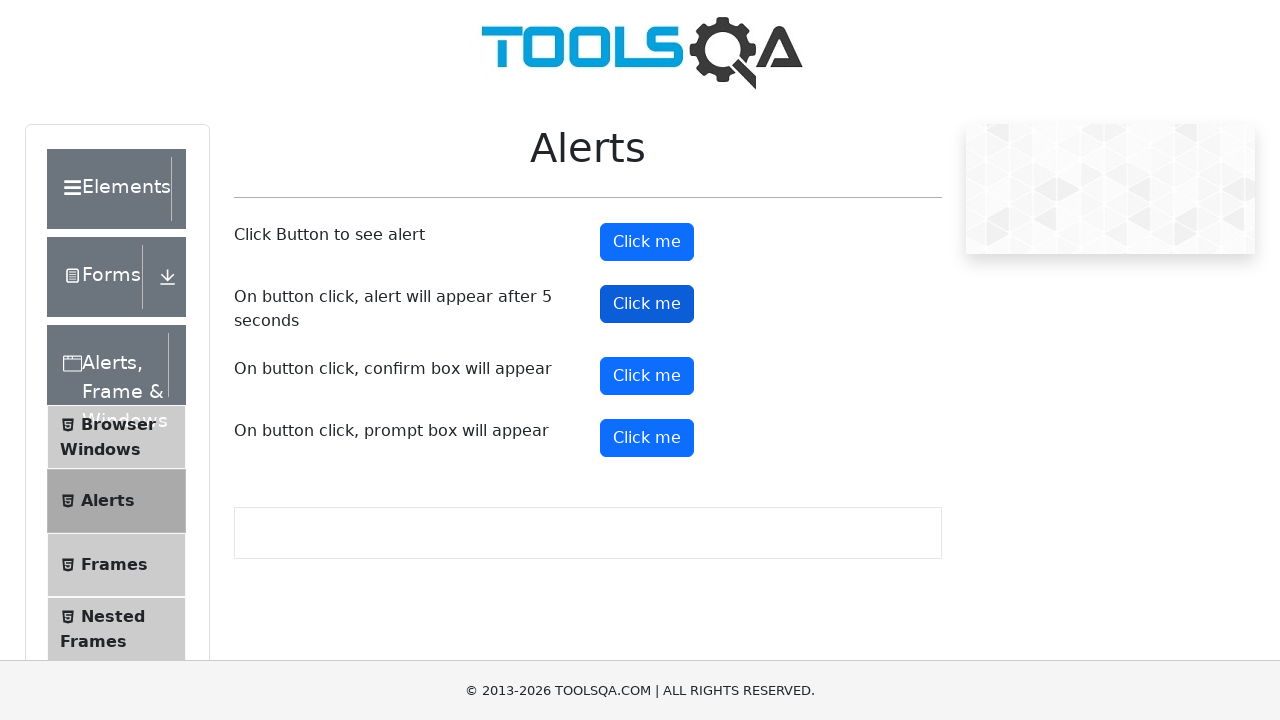